Tests user registration form by filling in first name, last name, email, and password fields, then submitting the form to create a new user account.

Starting URL: https://thinking-tester-contact-list.herokuapp.com/addUser

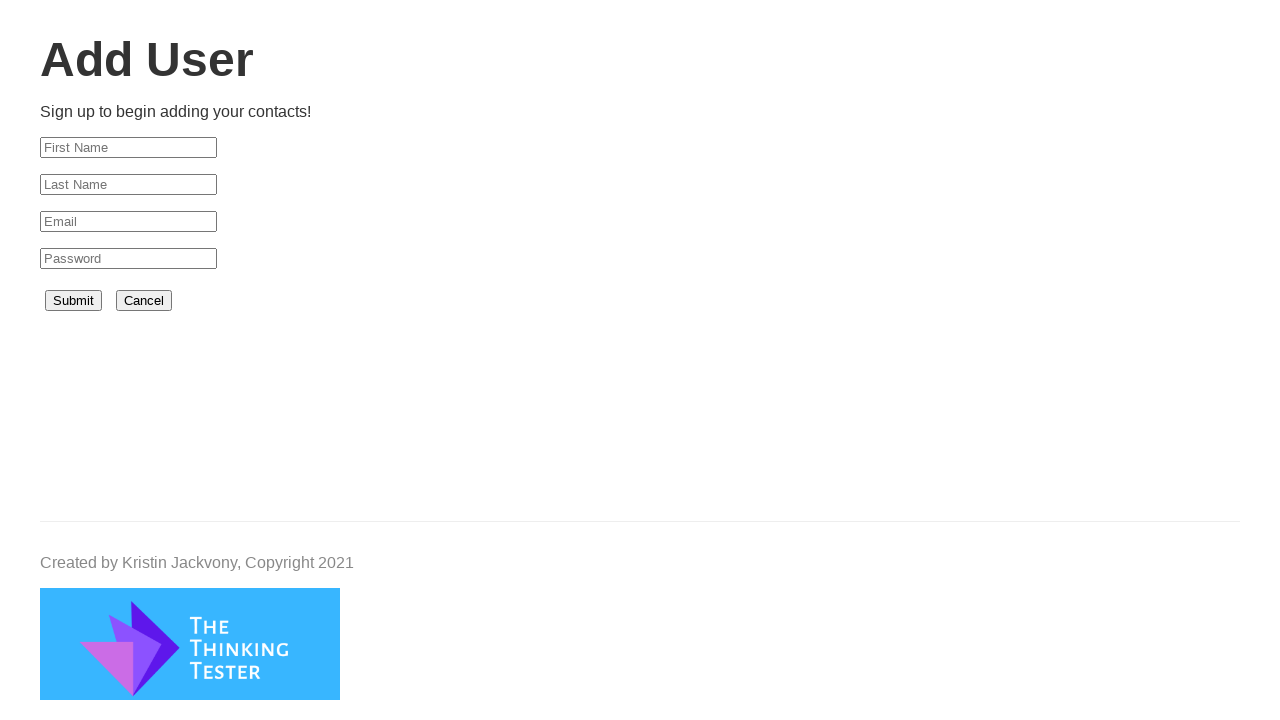

Page loaded and DOM content rendered
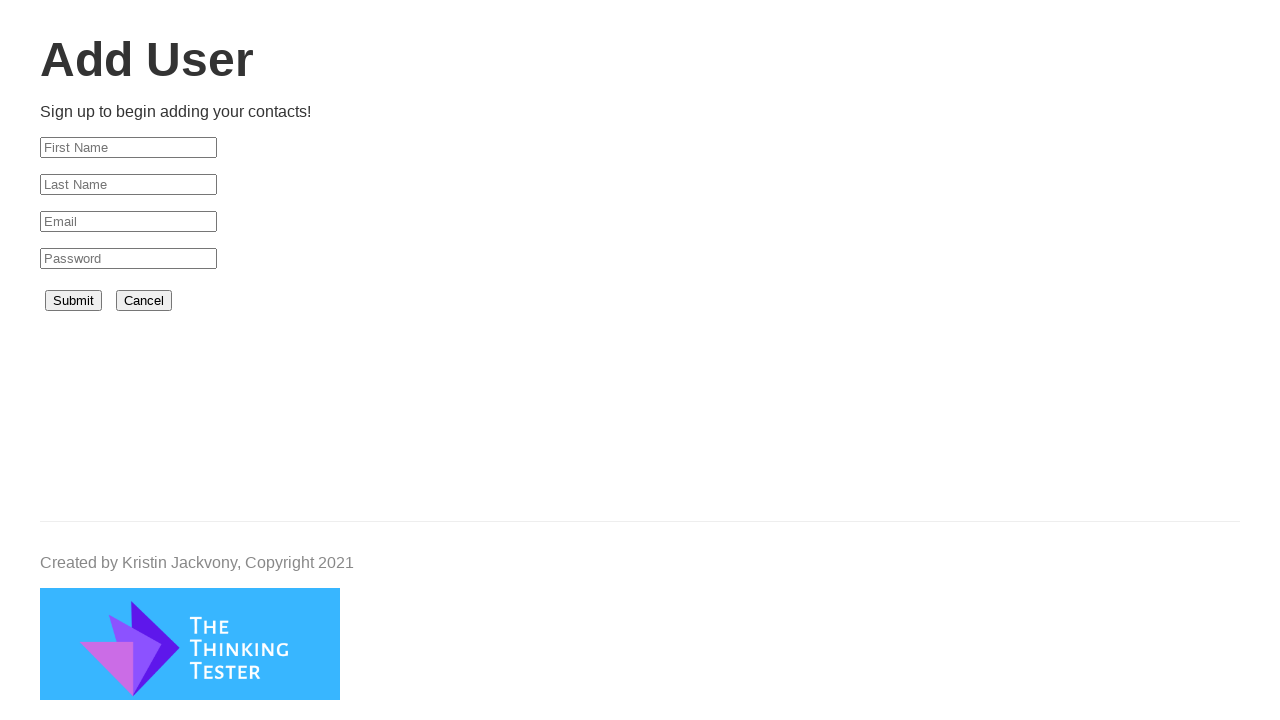

Add User heading is visible on the page
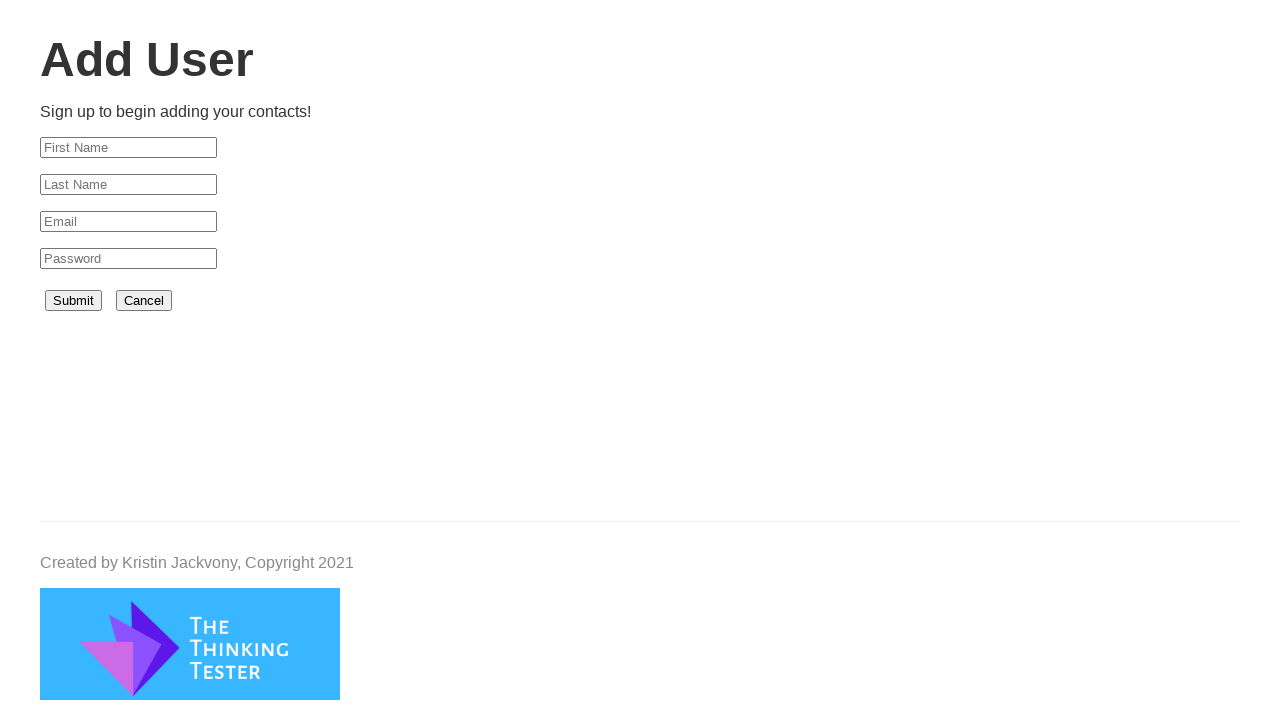

Filled first name field with 'Marcus' on #firstName
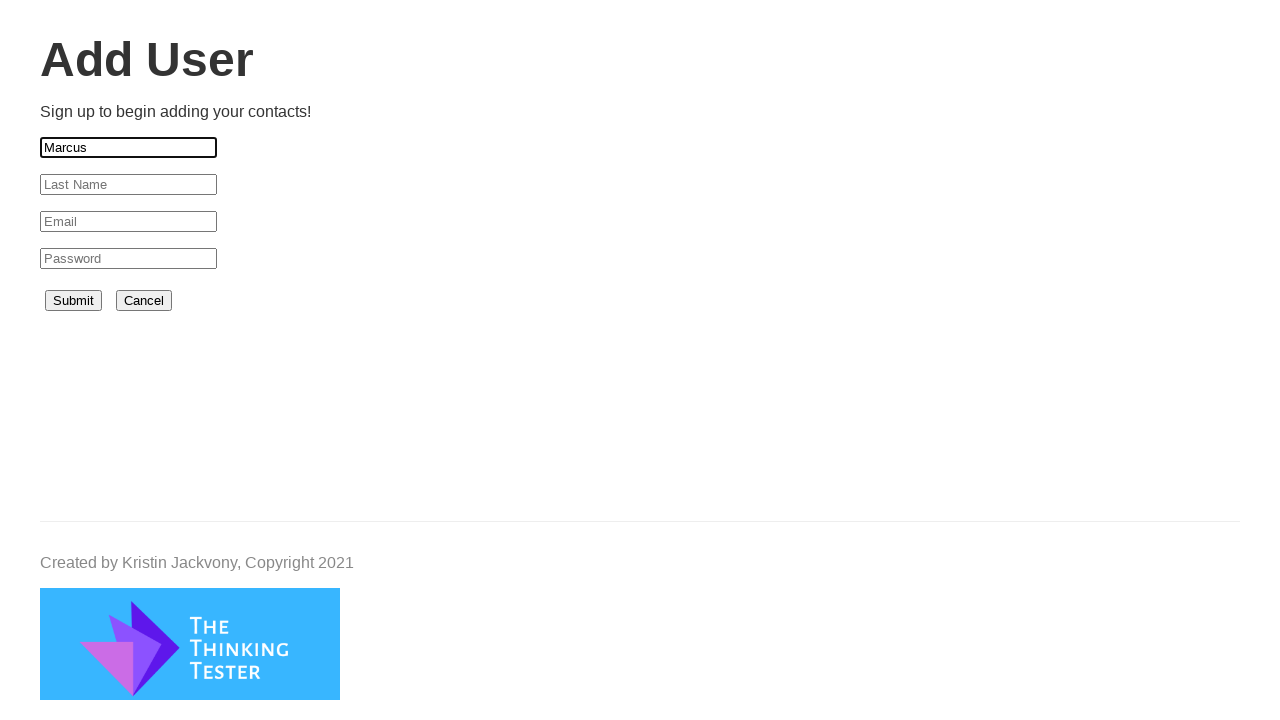

Filled last name field with 'Henderson' on //input[@id='lastName']
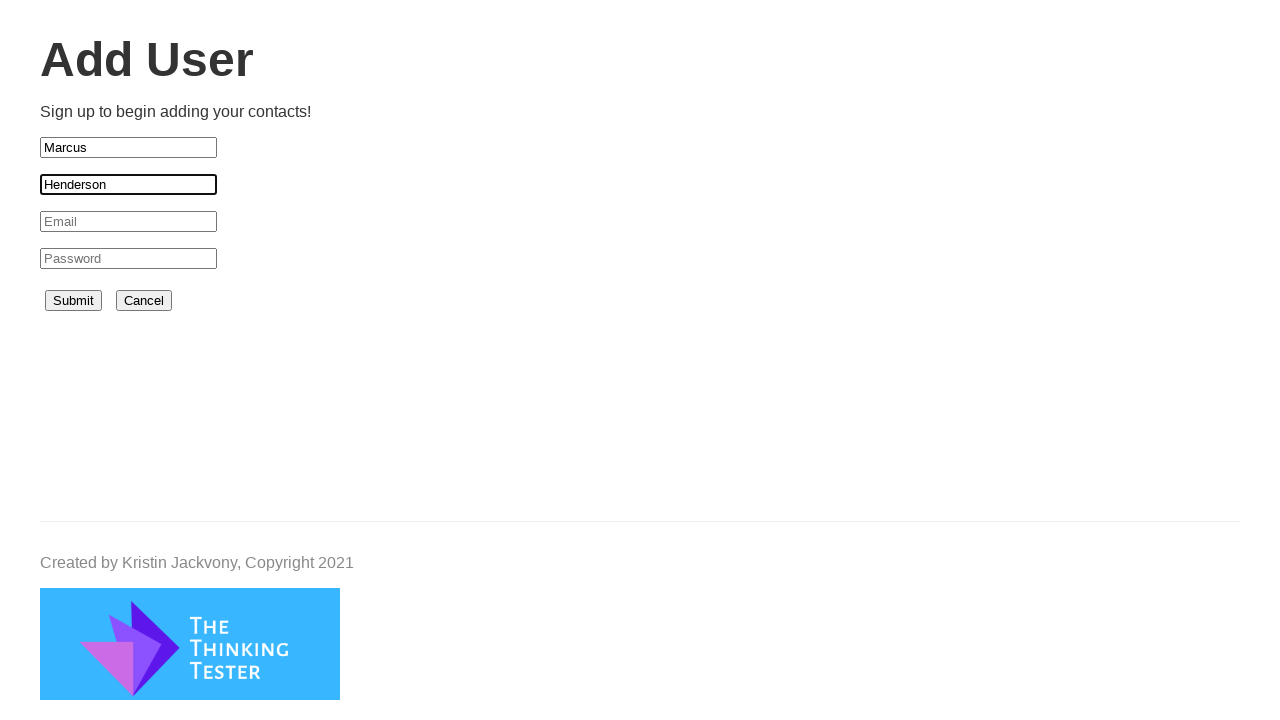

Filled email field with 'marcus.henderson87@gmail.com' on //input[@placeholder='Email']
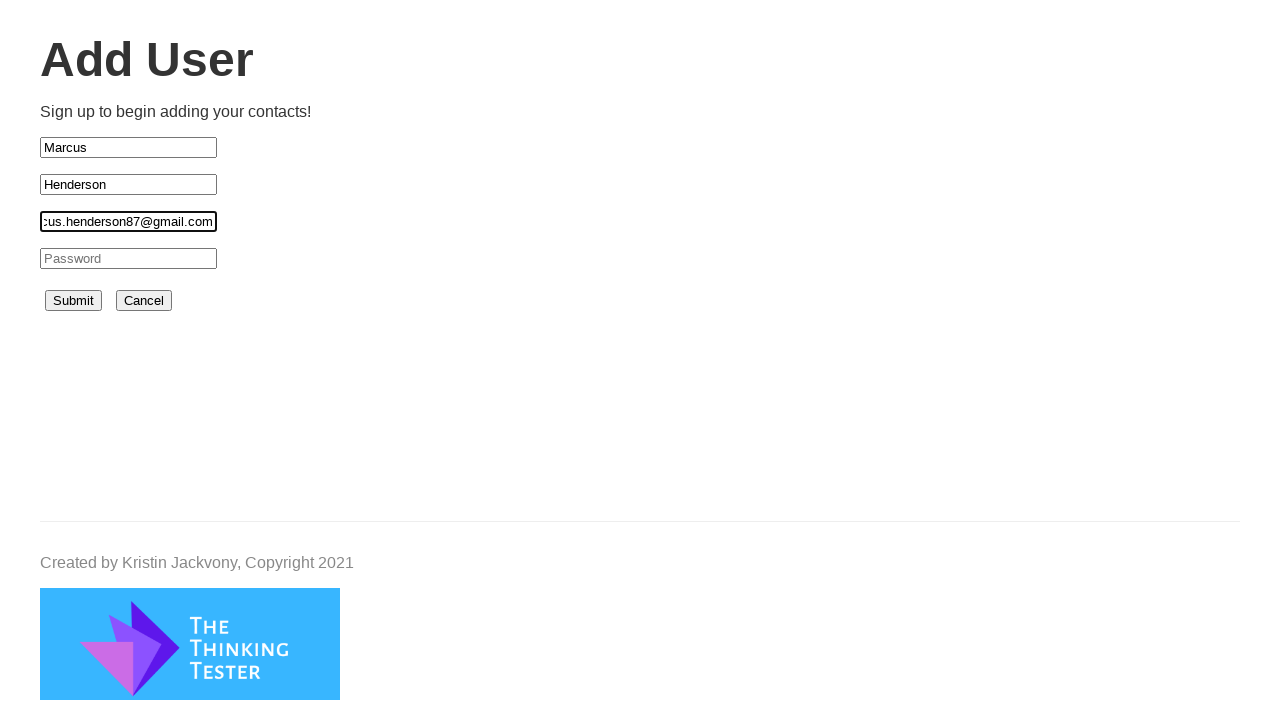

Filled password field with secure password on //*[@type='password']
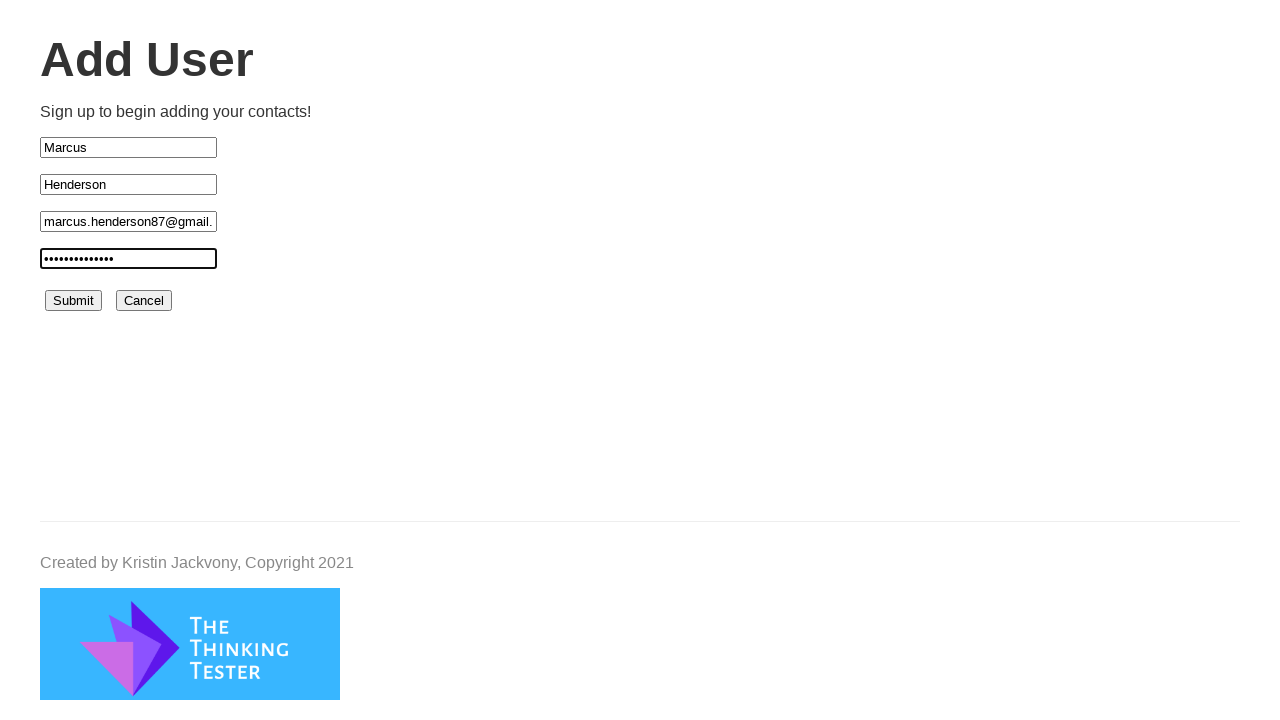

Clicked submit button to create user account at (74, 301) on #submit
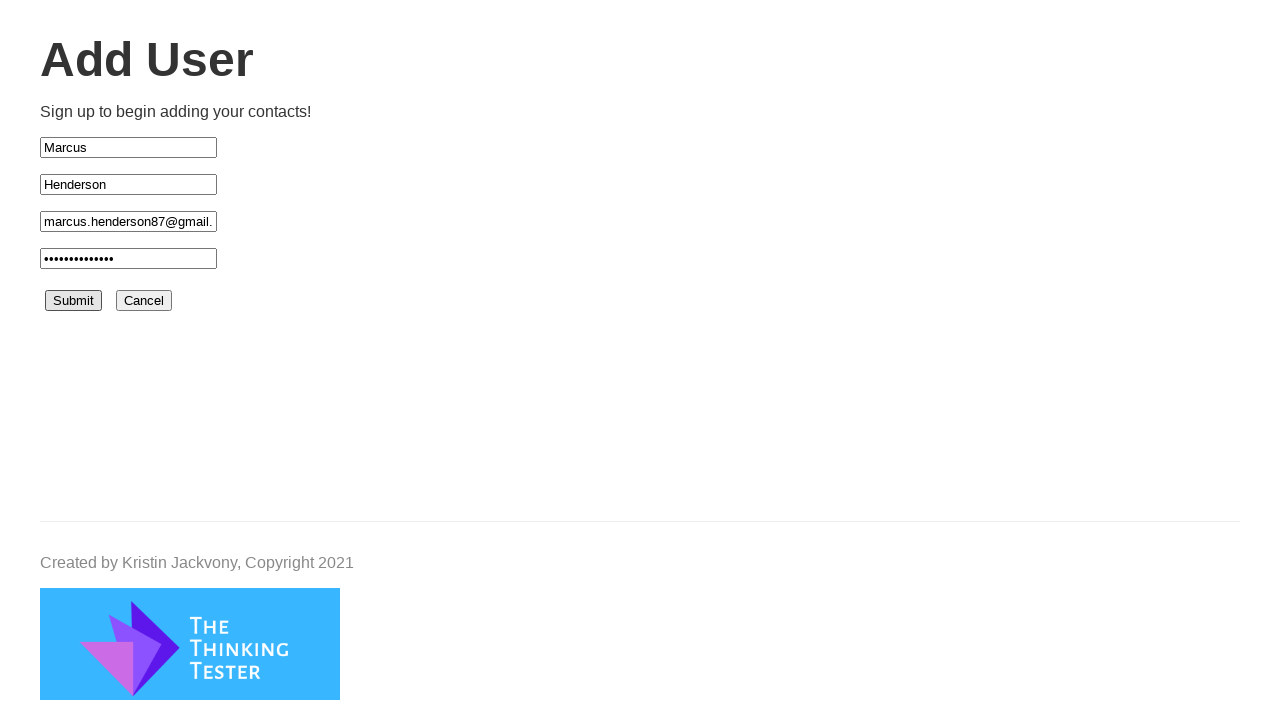

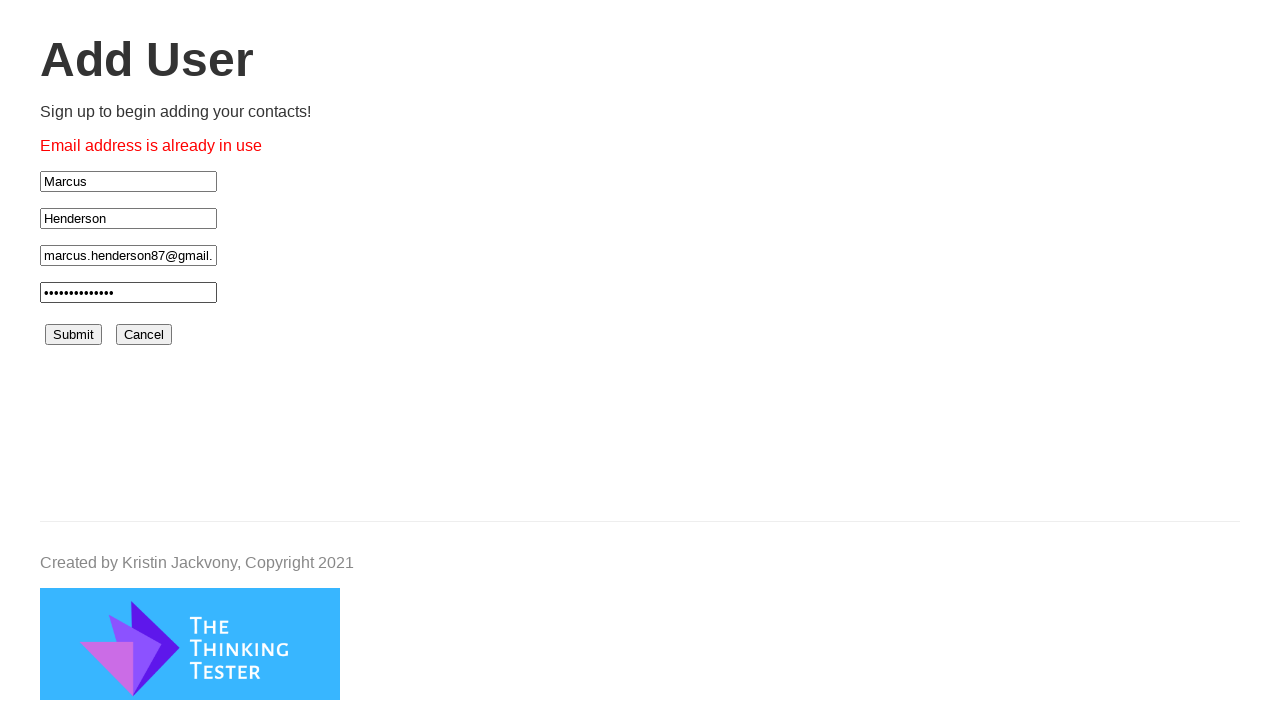